Navigates to FNP (Ferns N Petals) homepage and verifies the page loads successfully

Starting URL: https://www.fnp.com/

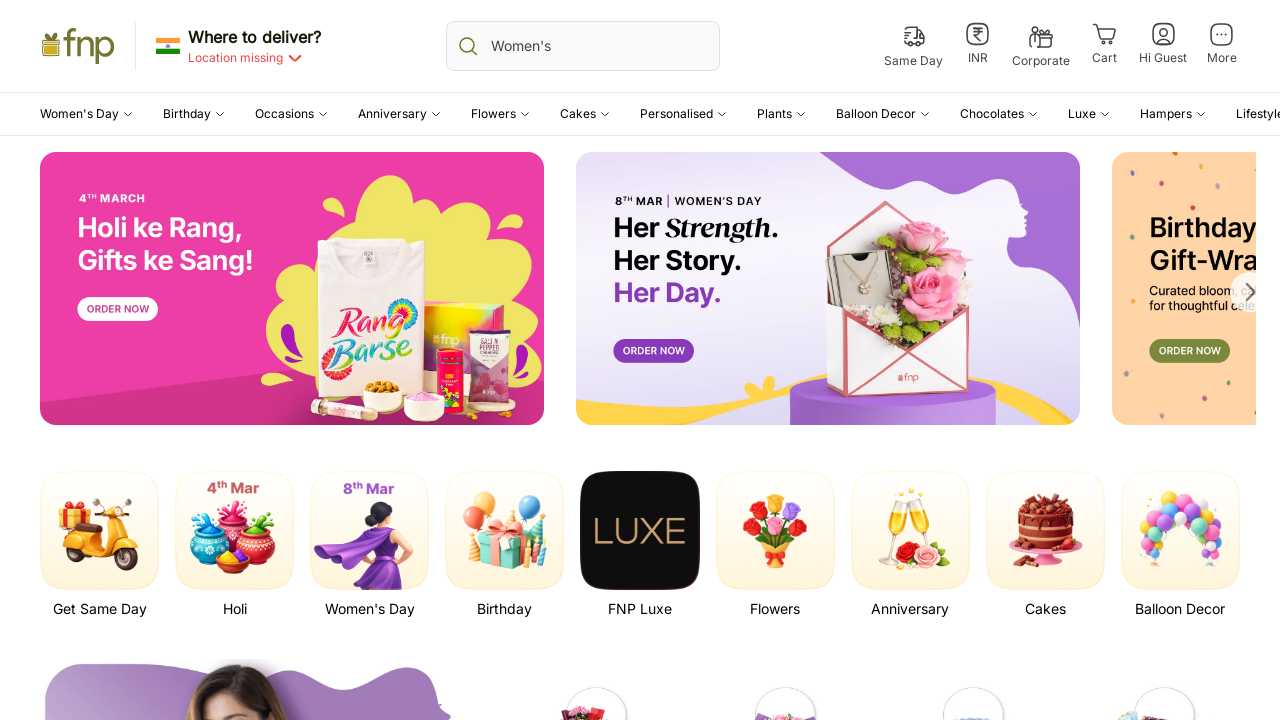

Waited for page DOM to be fully loaded
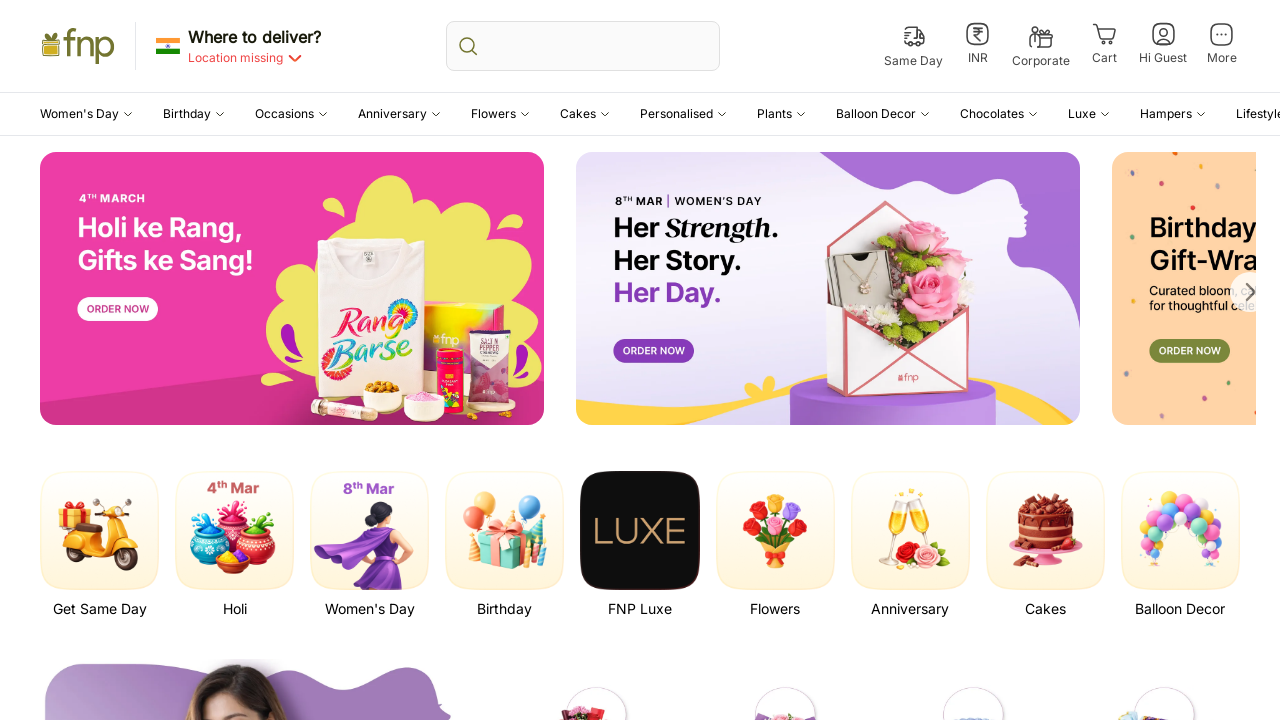

Verified body element is present on FNP homepage
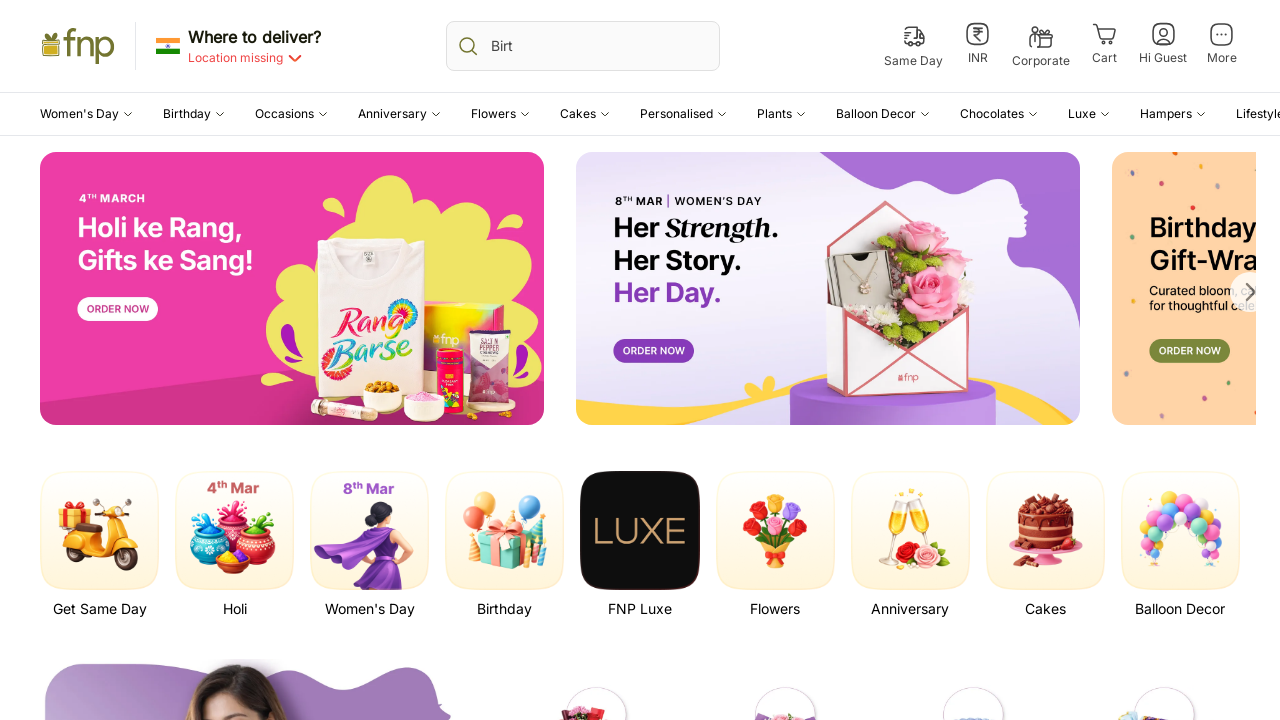

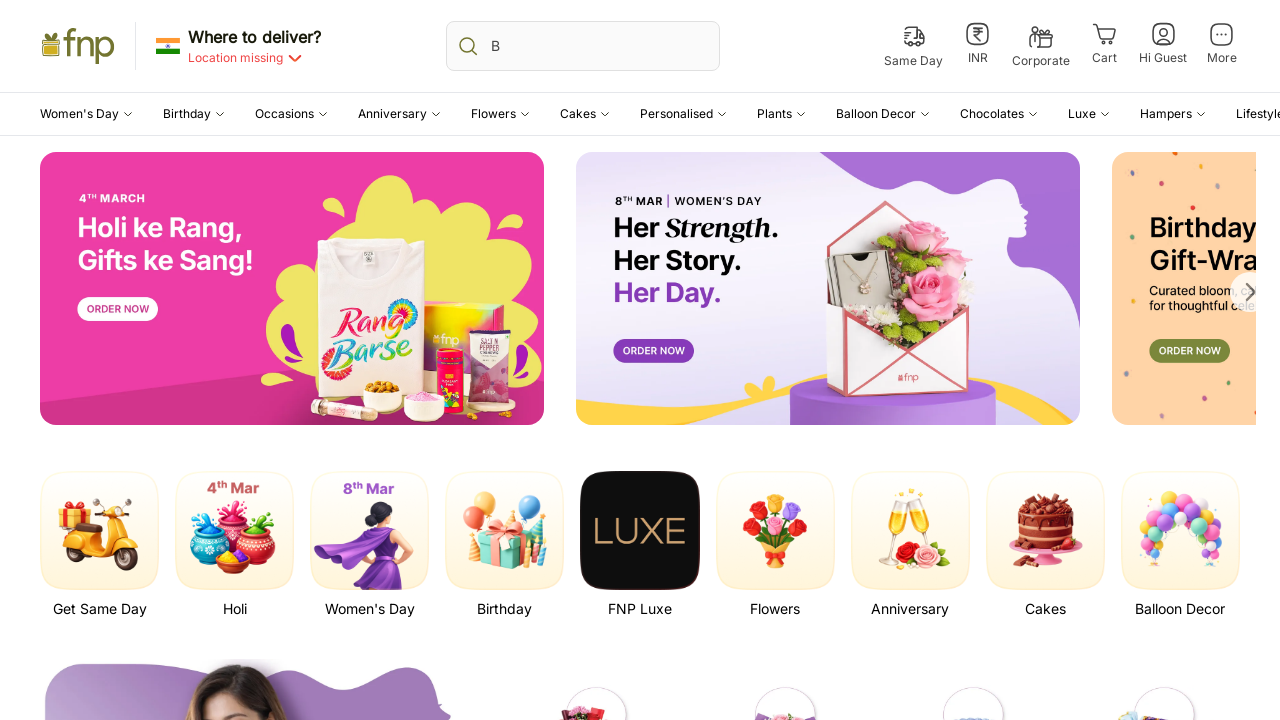